Tests TagName locator by counting input elements on the page

Starting URL: https://demo.nopcommerce.com/search

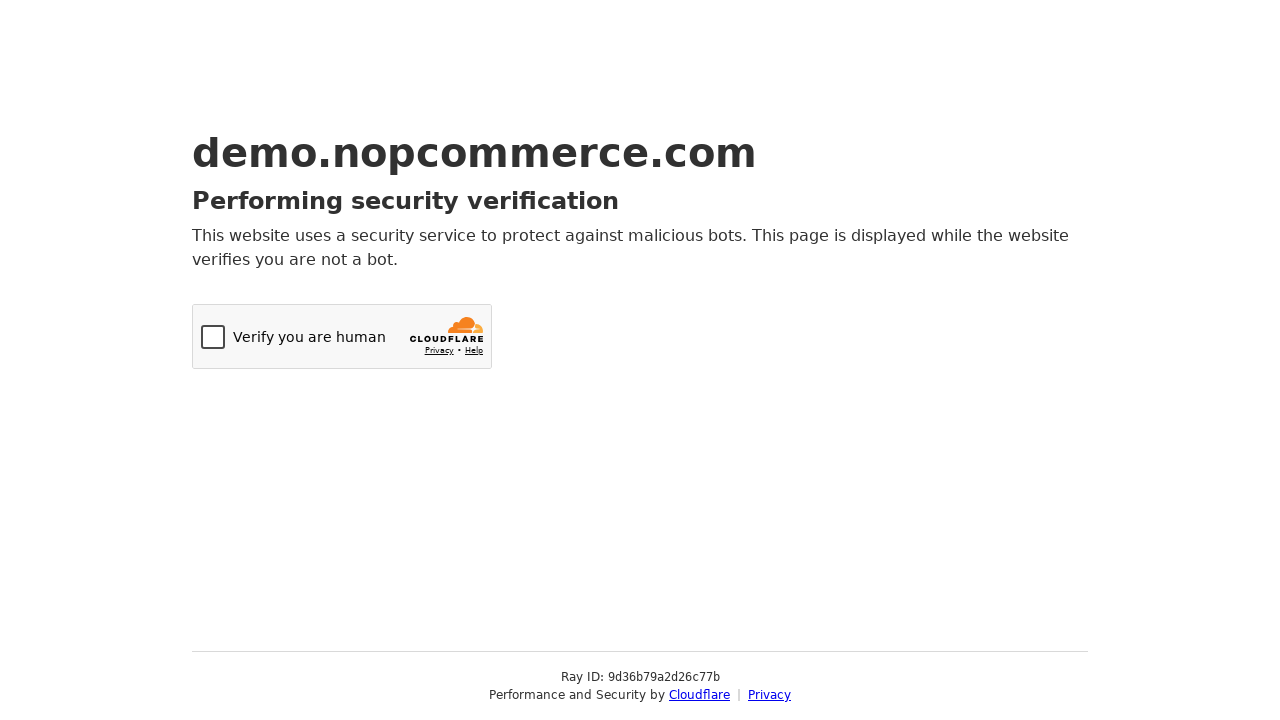

Navigated to NopCommerce search page
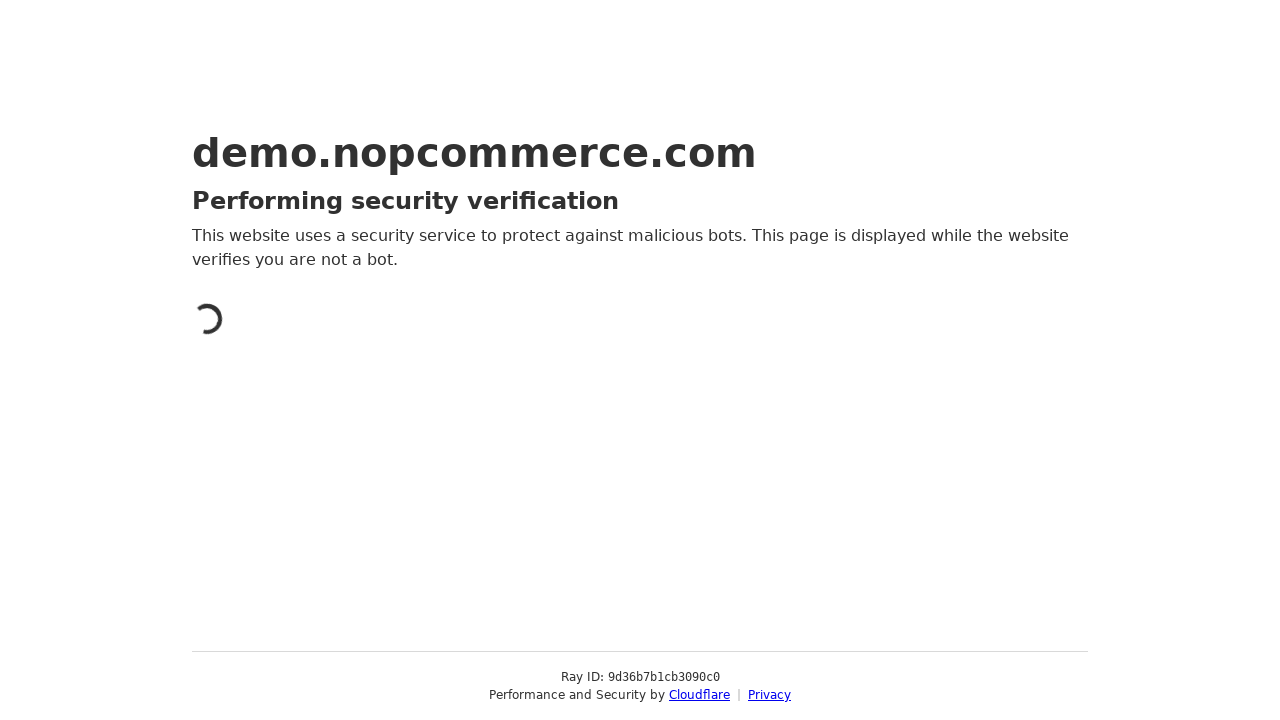

Located and counted input elements - found 1 input elements on the page
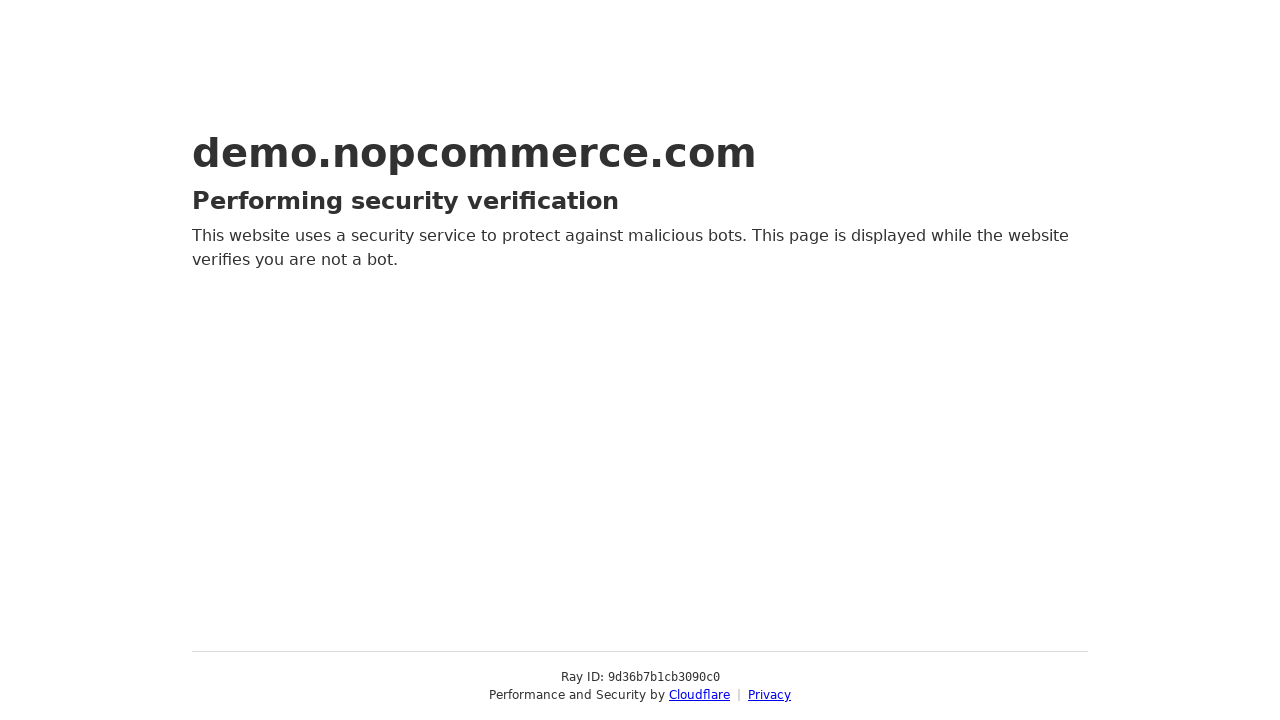

Printed result: Number of input elements: 1
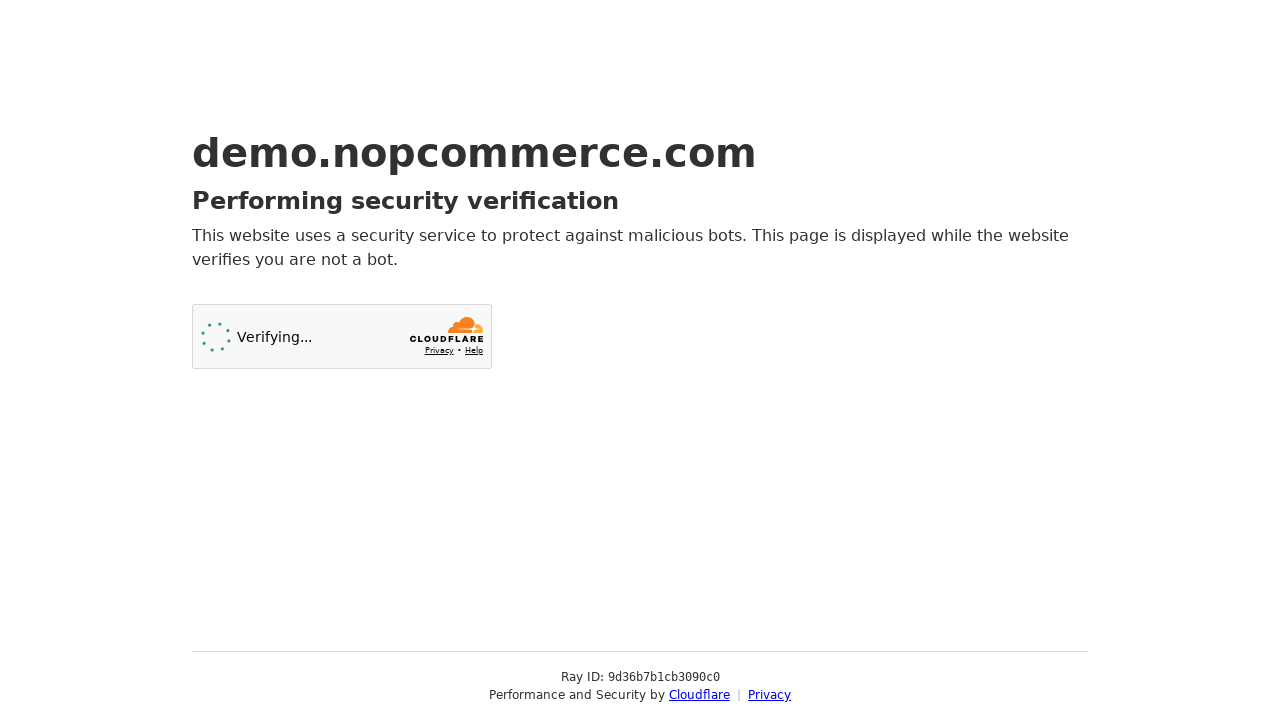

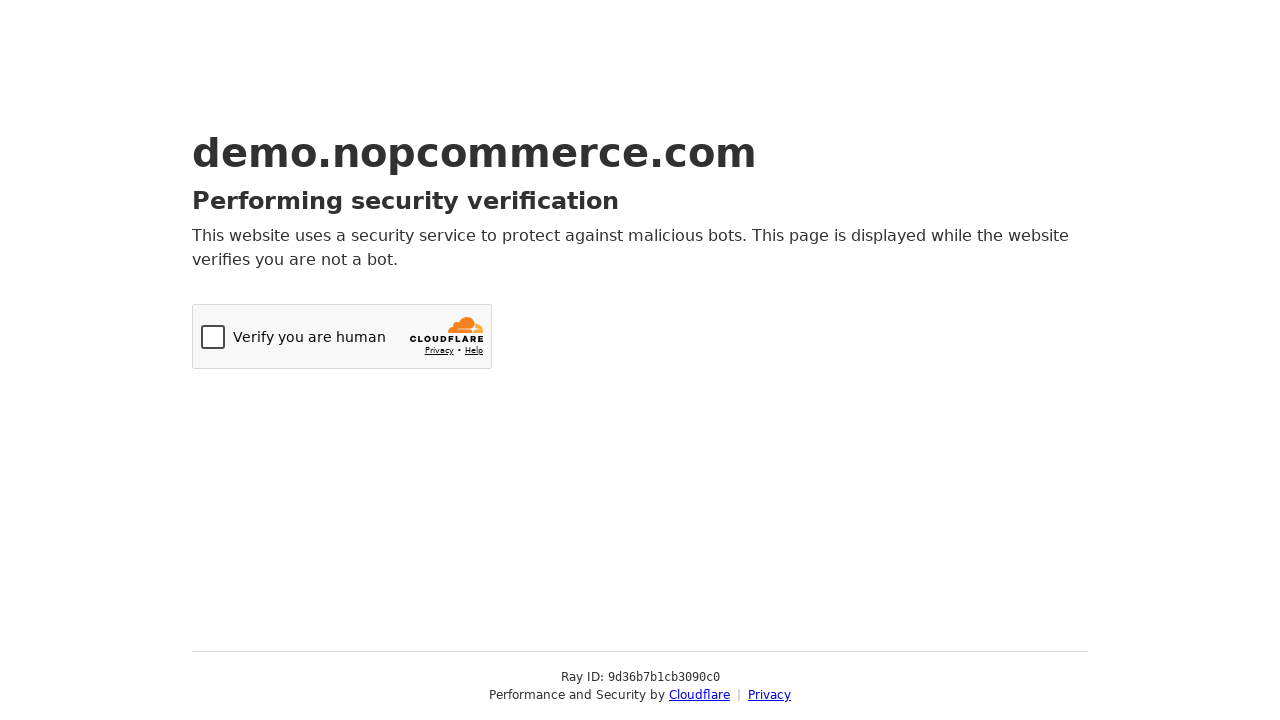